Tests click functionality by clicking 'Add Element' button and verifying a new element is added

Starting URL: https://the-internet.herokuapp.com/add_remove_elements/

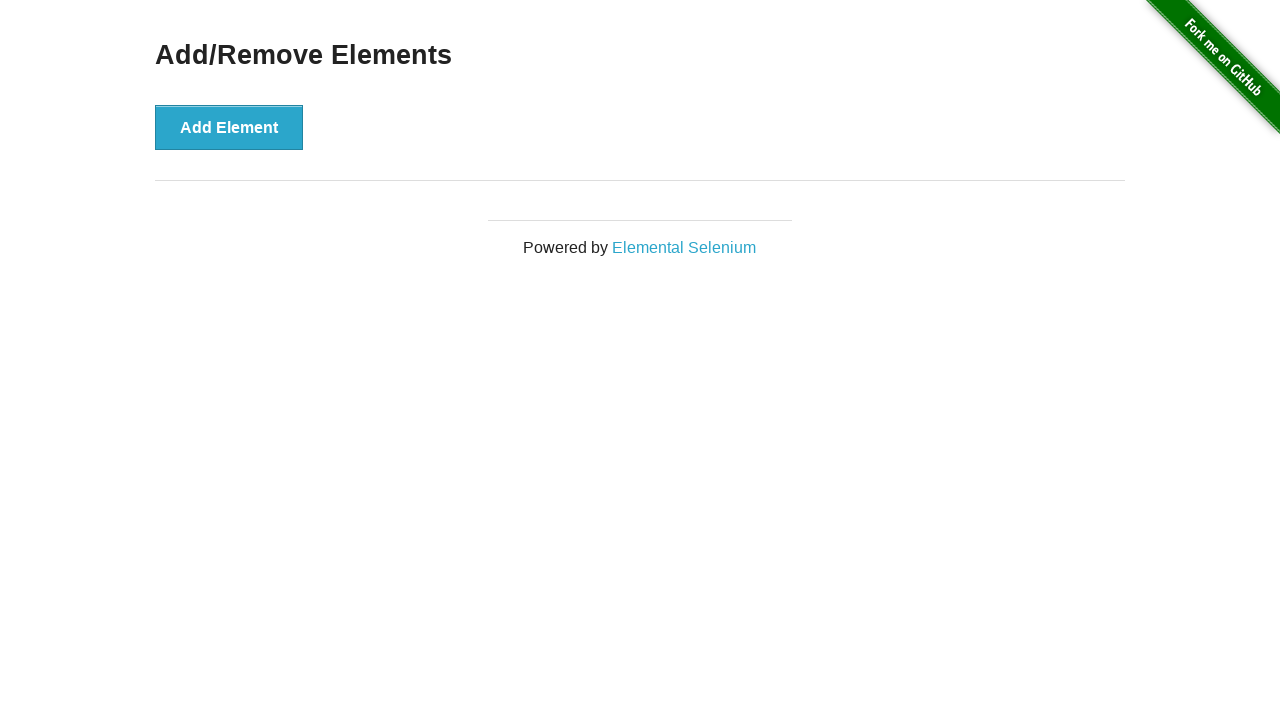

Waited for page to load with networkidle state
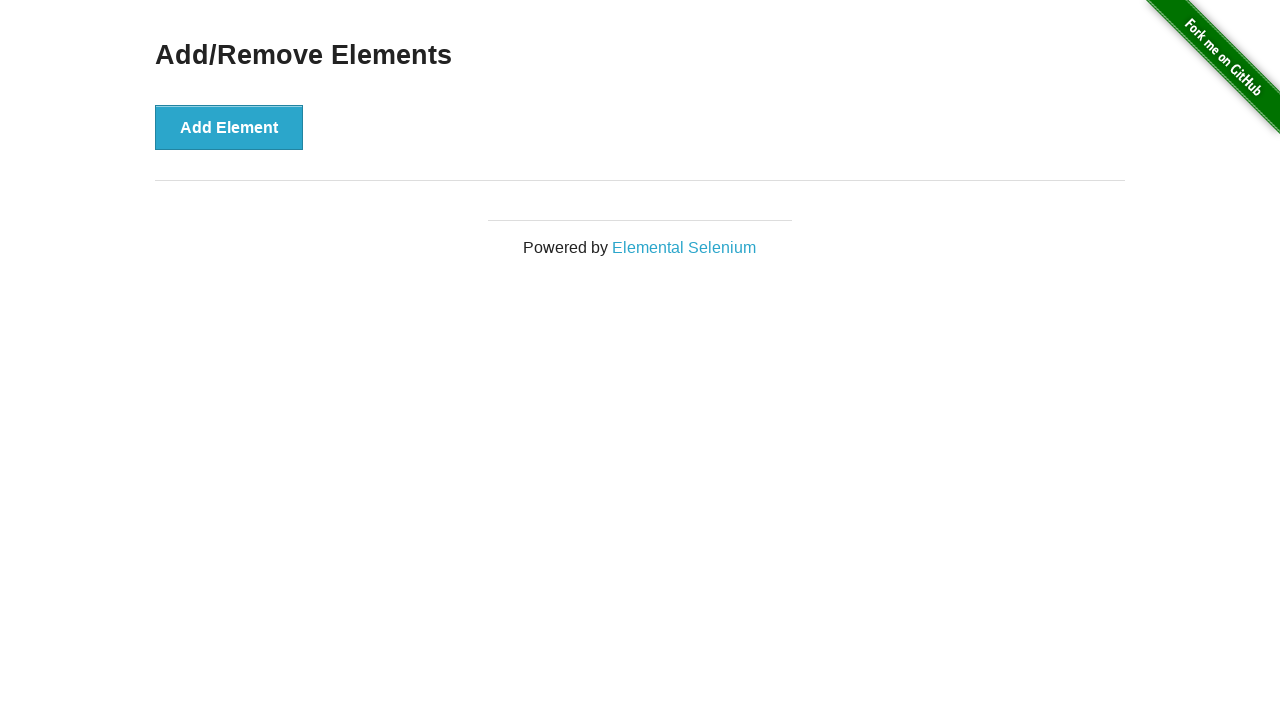

Verified no 'added-manually' elements exist initially
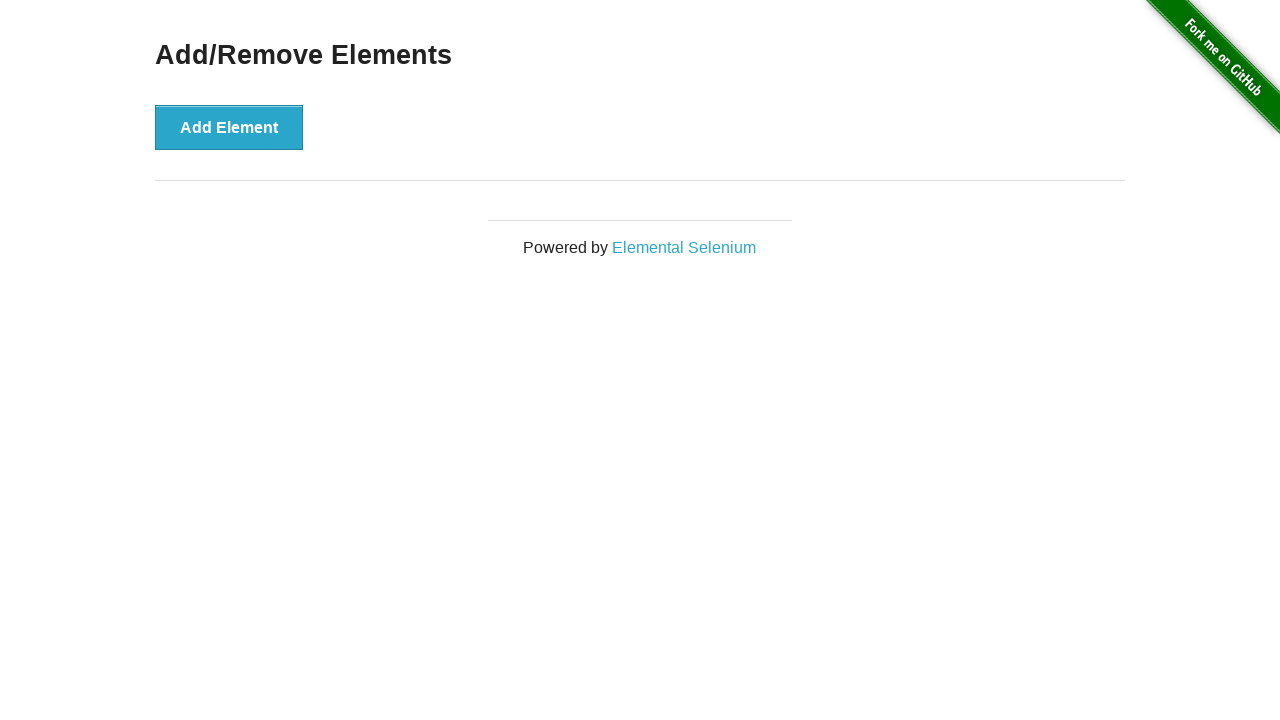

Clicked 'Add Element' button at (229, 127) on button:has-text('Add Element')
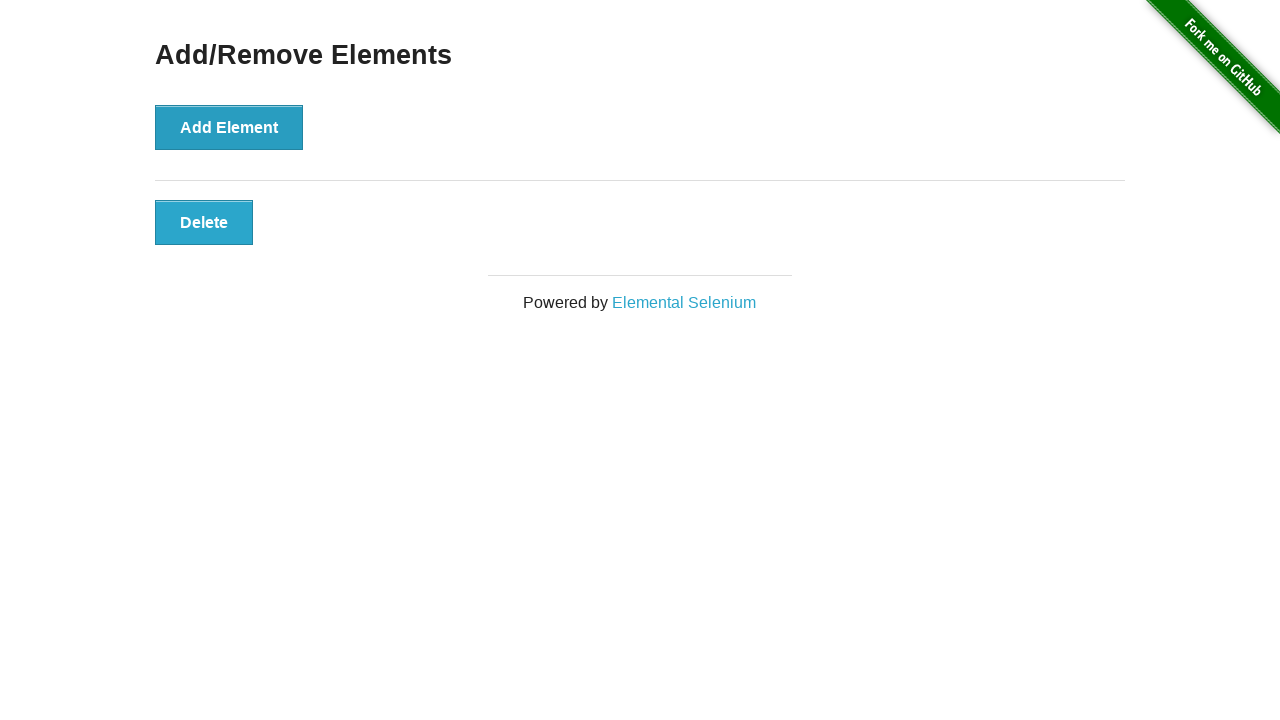

Verified a new 'added-manually' element was created
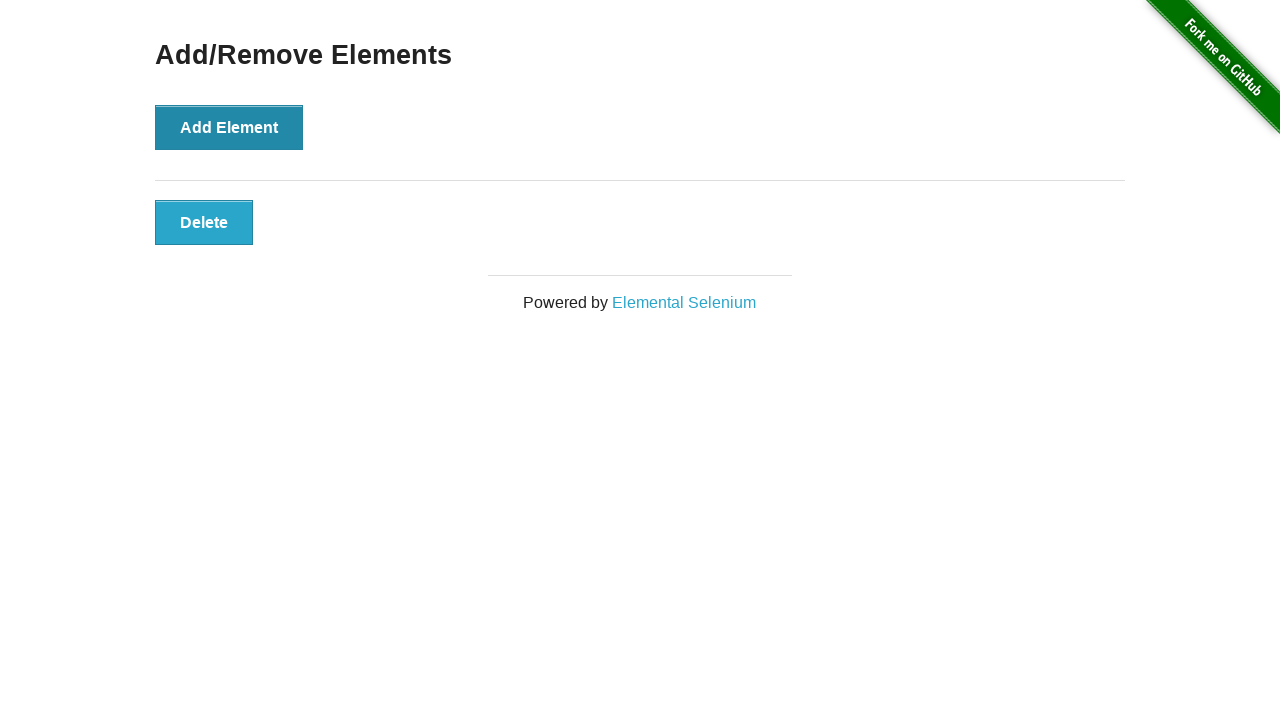

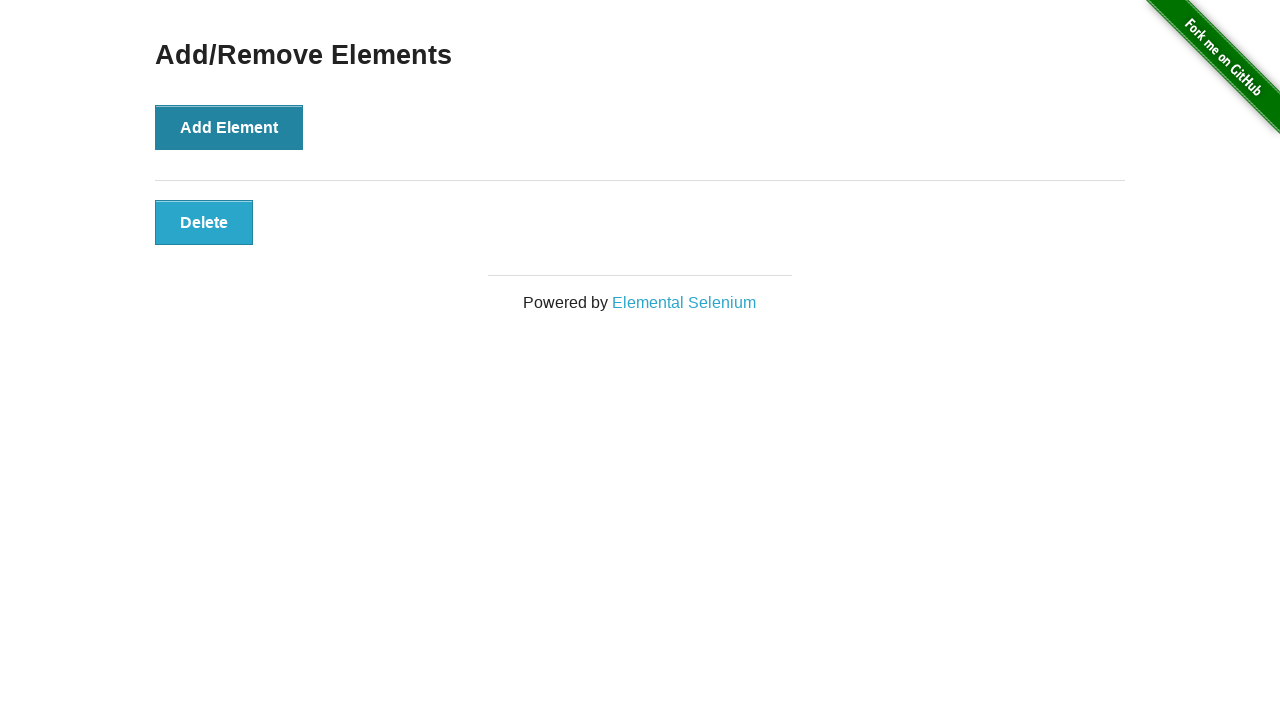